Tests a form submission on an Angular practice page by filling various form fields including email, password, checkboxes, radio buttons, text inputs and dropdown selections

Starting URL: https://rahulshettyacademy.com/angularpractice/

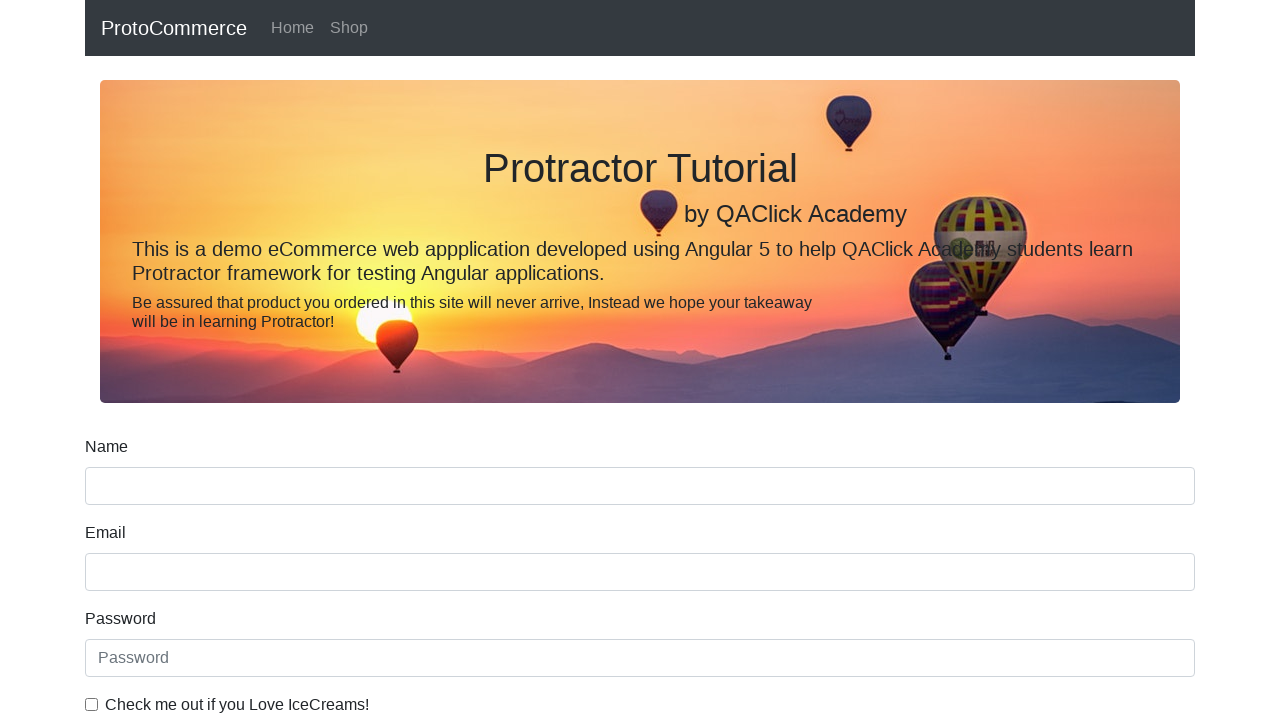

Filled email field with 'hey@abc.com' on input[name='email']
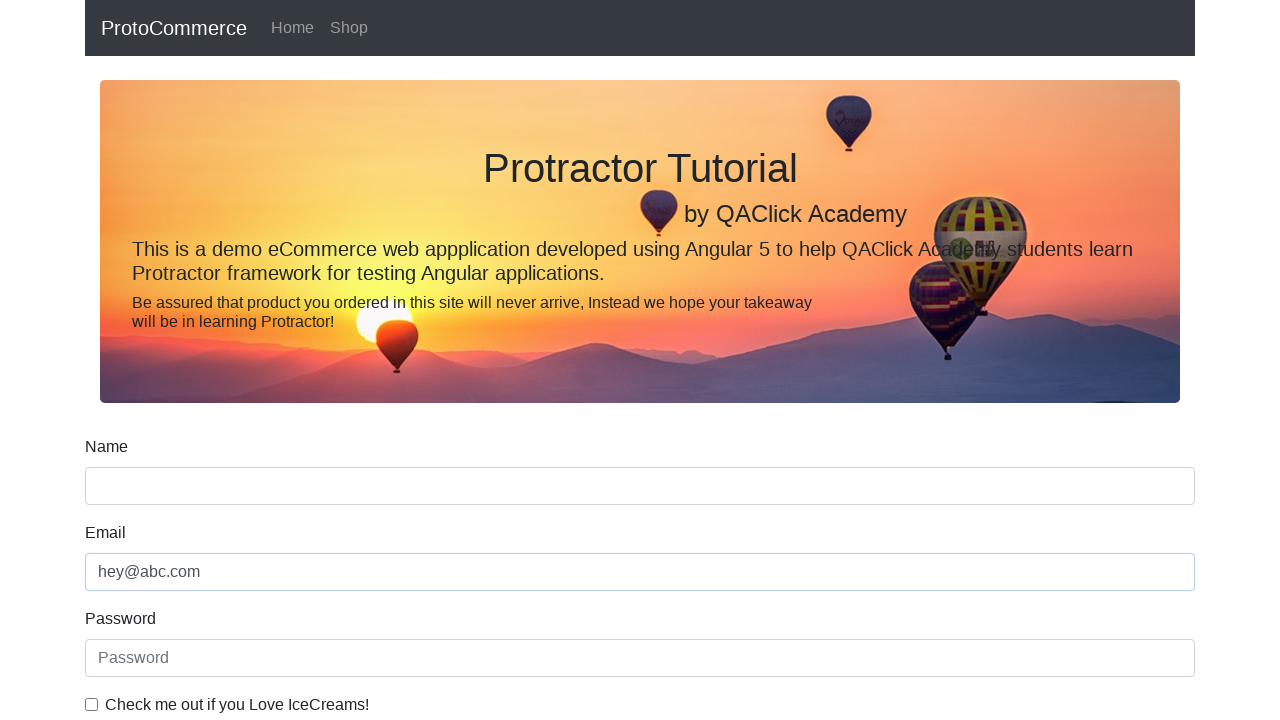

Filled password field with '22334455' on #exampleInputPassword1
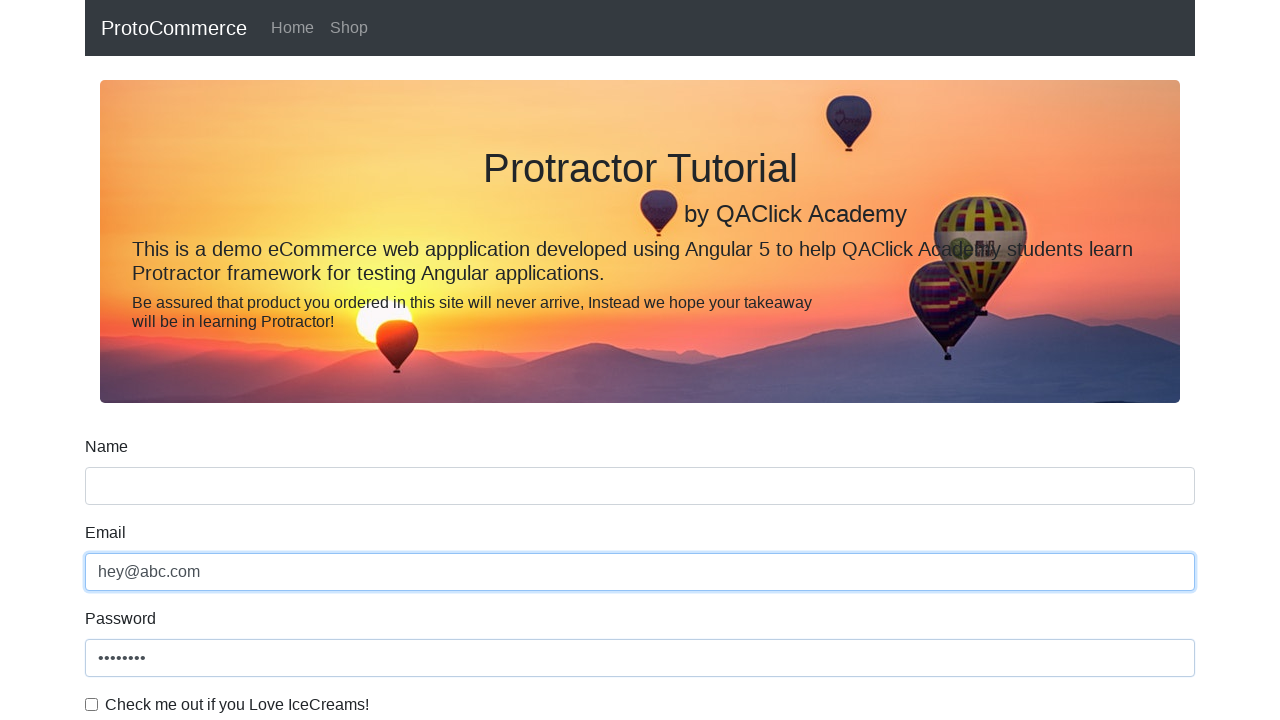

Clicked checkbox to enable agreement at (92, 704) on #exampleCheck1
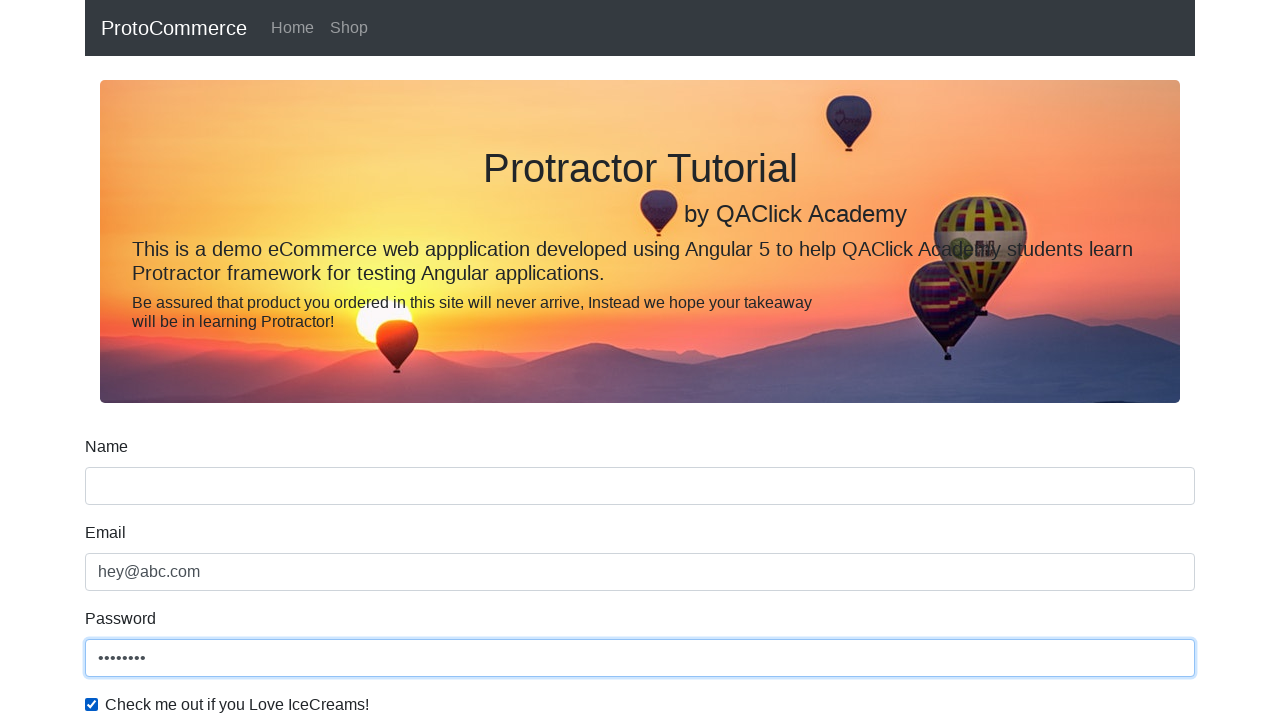

Clicked submit button to submit form at (123, 491) on xpath=//input[@type='submit']
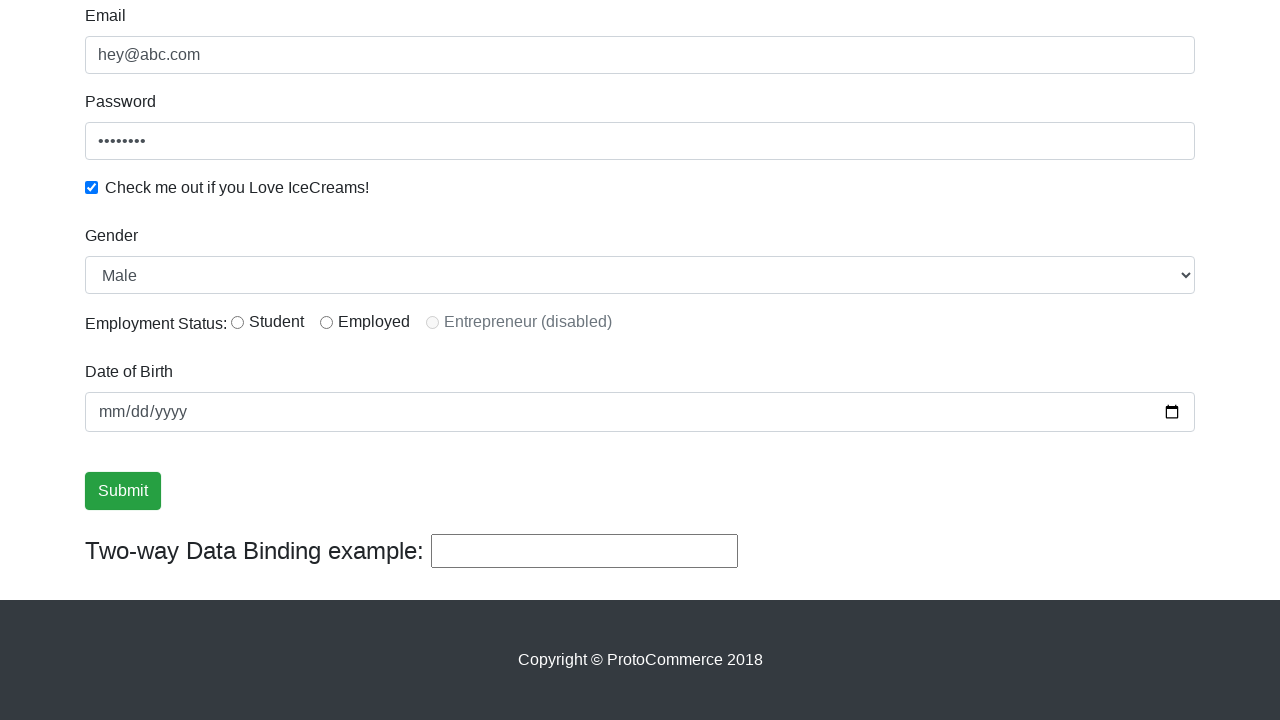

Filled name field with 'GYAN' on input[name='name']
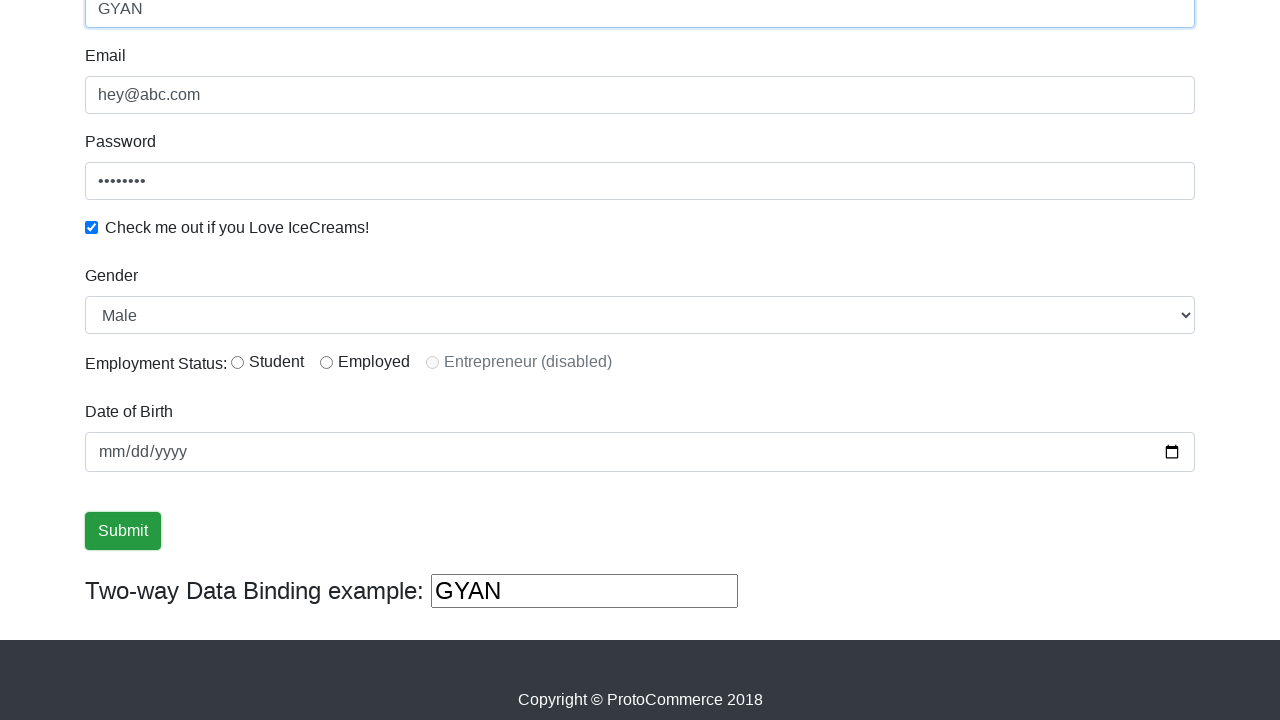

Selected radio button option 1 at (238, 362) on #inlineRadio1
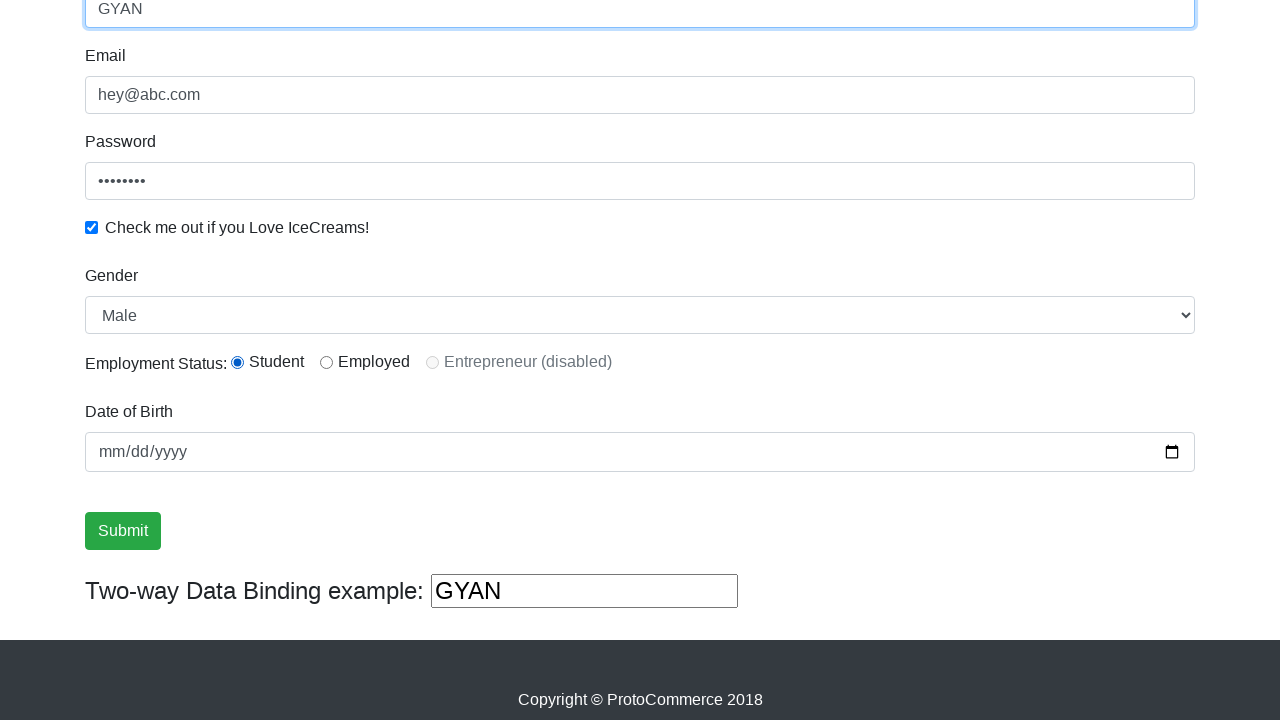

Success message alert appeared on page
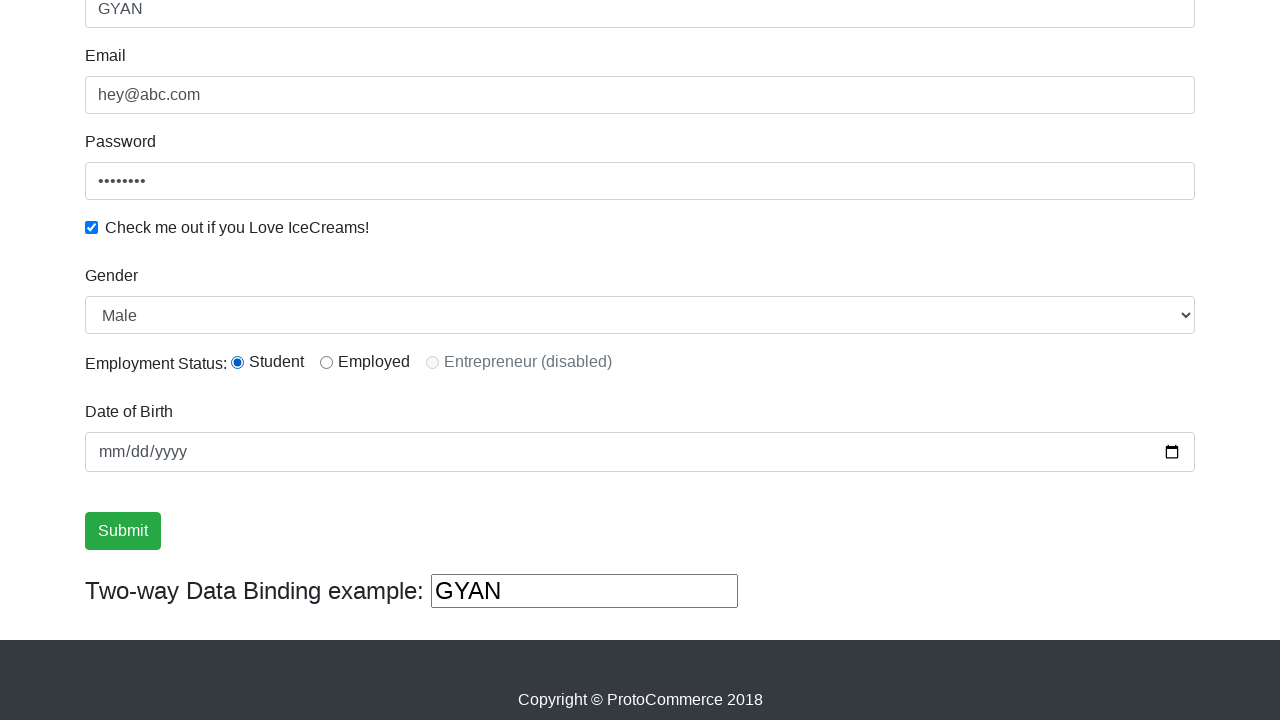

Filled text field with 'heylooo' on (//input[@type='text'])[3]
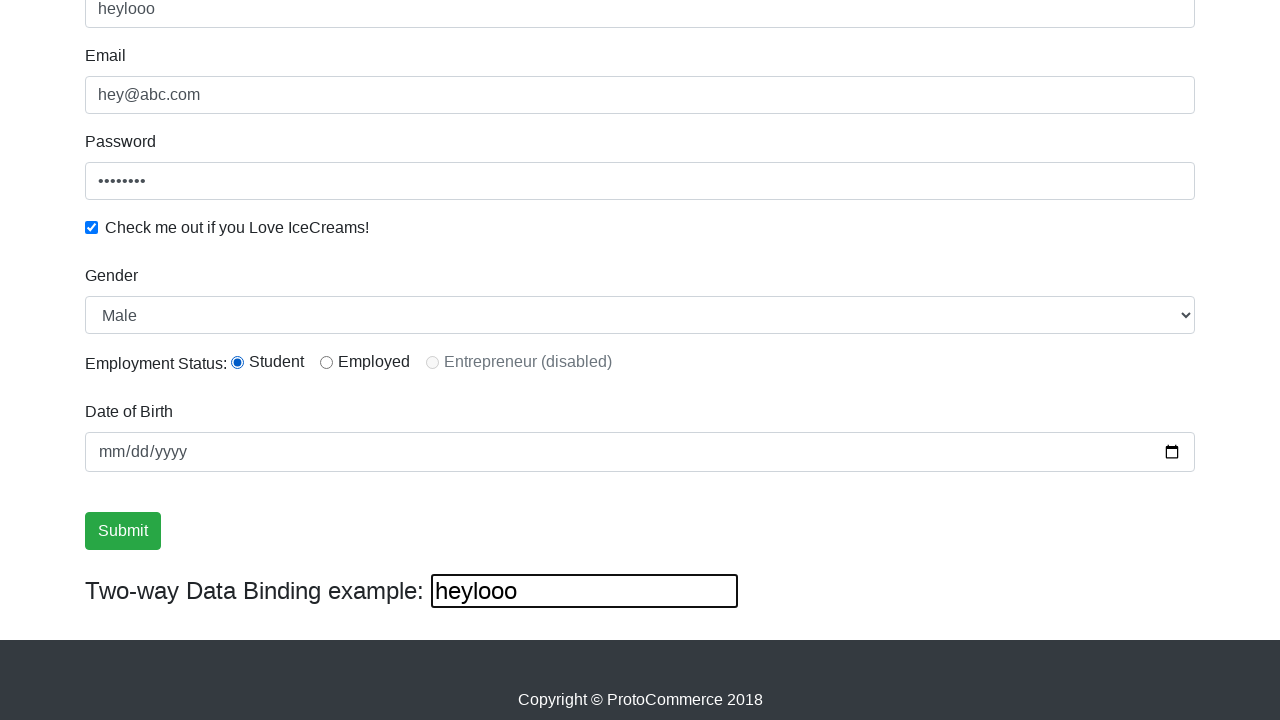

Cleared text field by filling with empty string on (//input[@type='text'])[3]
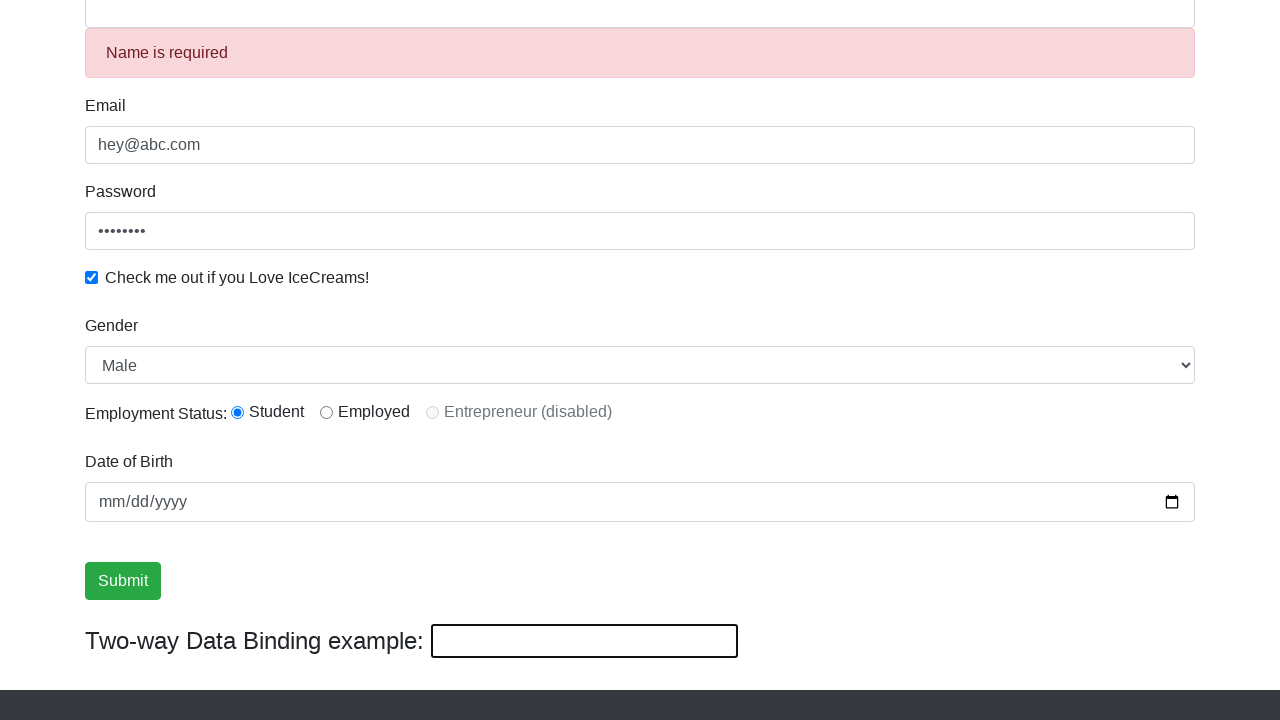

Selected 'Female' from dropdown by label on #exampleFormControlSelect1
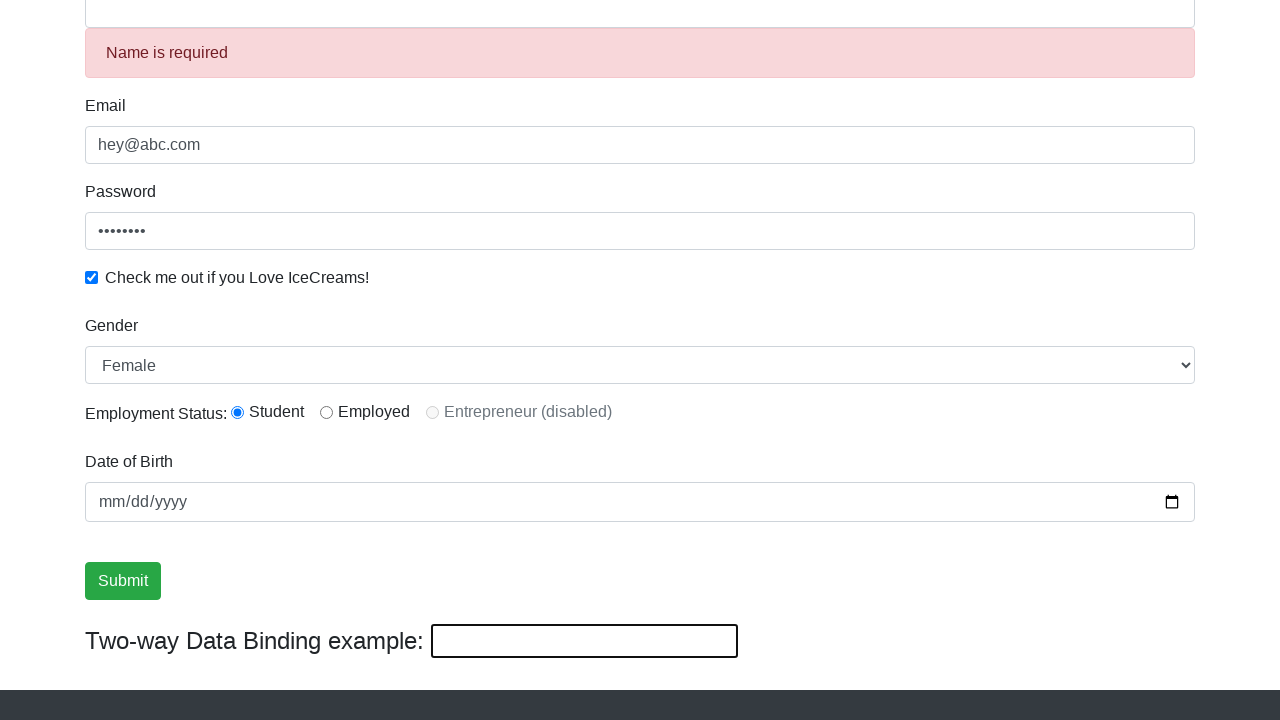

Selected first option from dropdown by index on #exampleFormControlSelect1
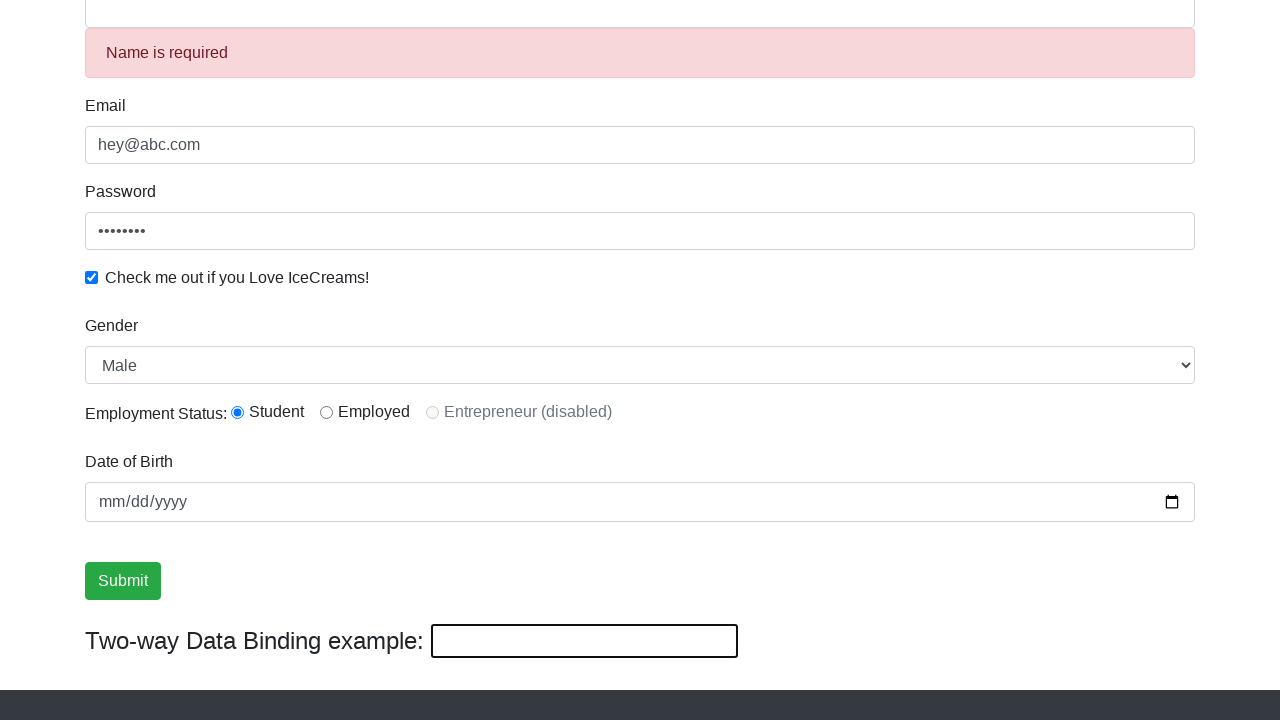

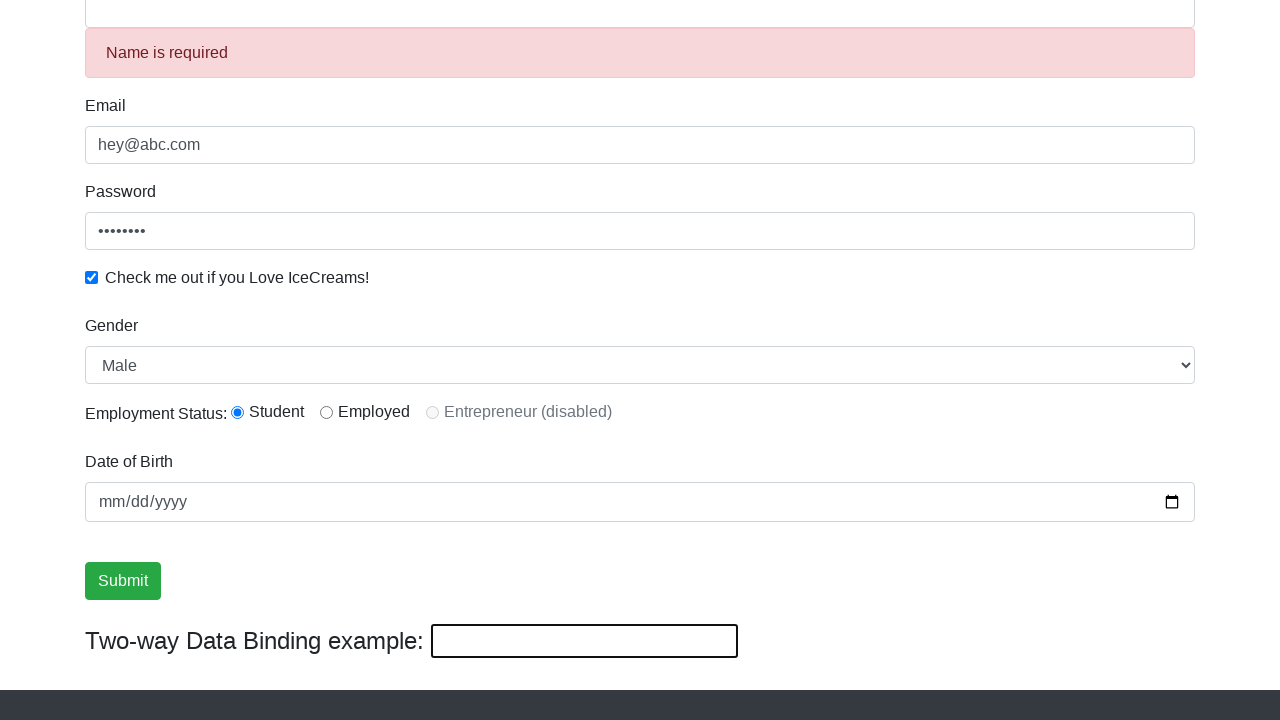